Tests static dropdown selection functionality by selecting options using different methods (by index, by visible text, and by value)

Starting URL: https://rahulshettyacademy.com/dropdownsPractise/

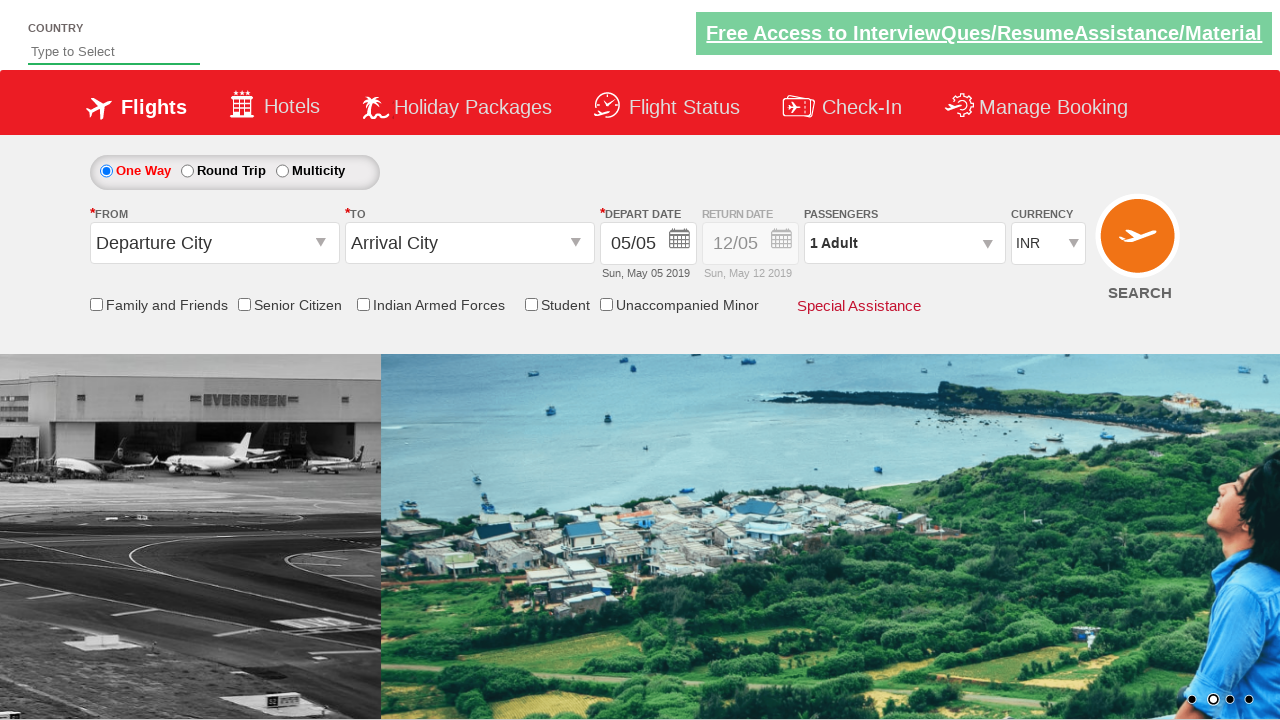

Selected dropdown option by index 3 (USD) on select#ctl00_mainContent_DropDownListCurrency
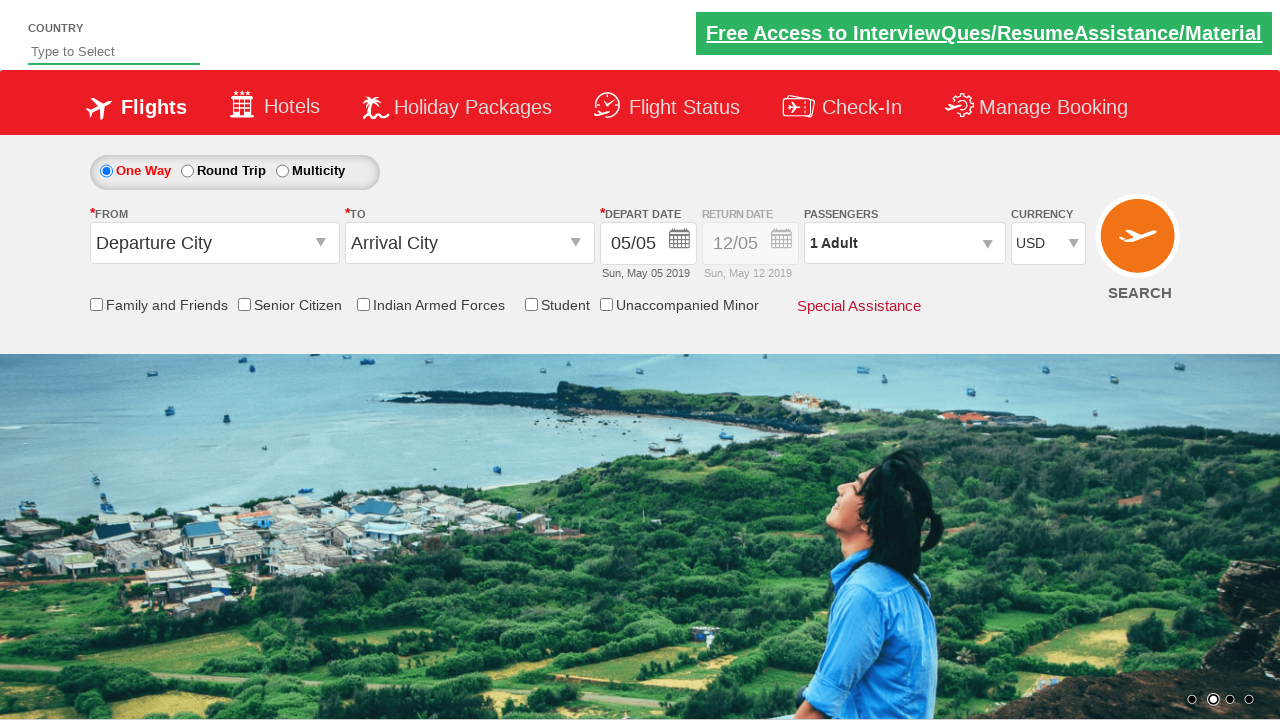

Retrieved selected dropdown value
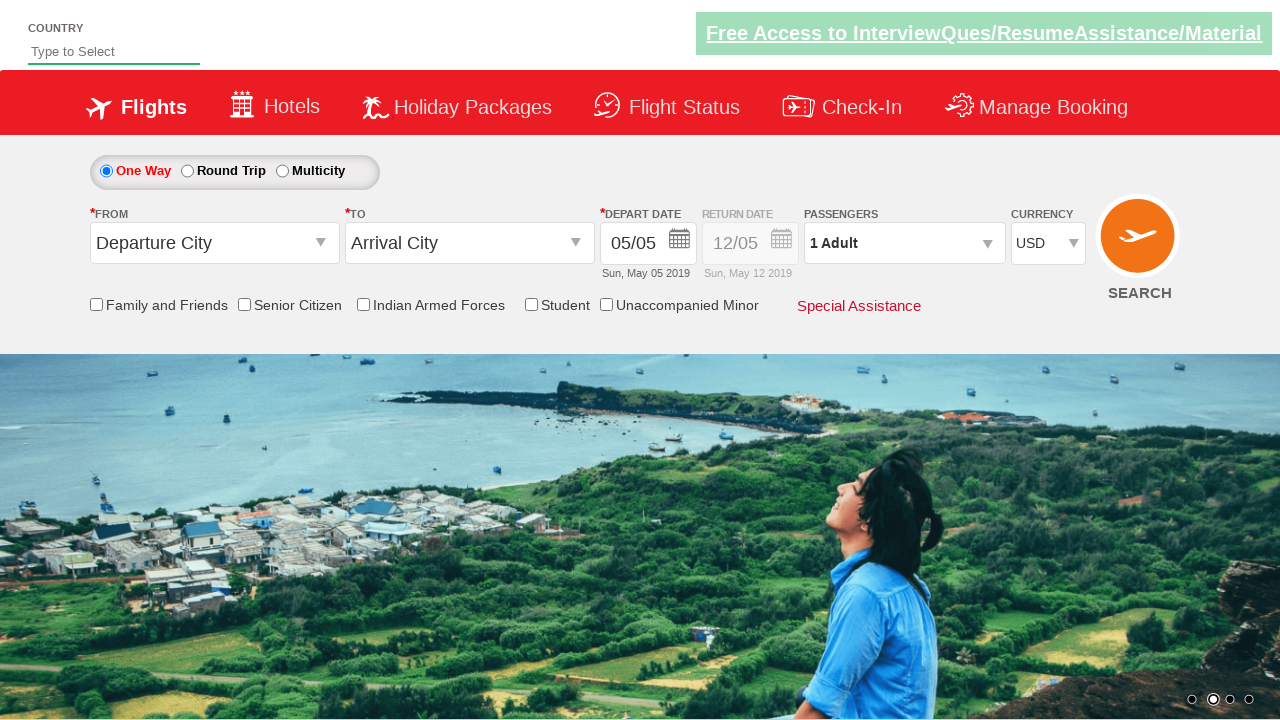

Printed selected option text content
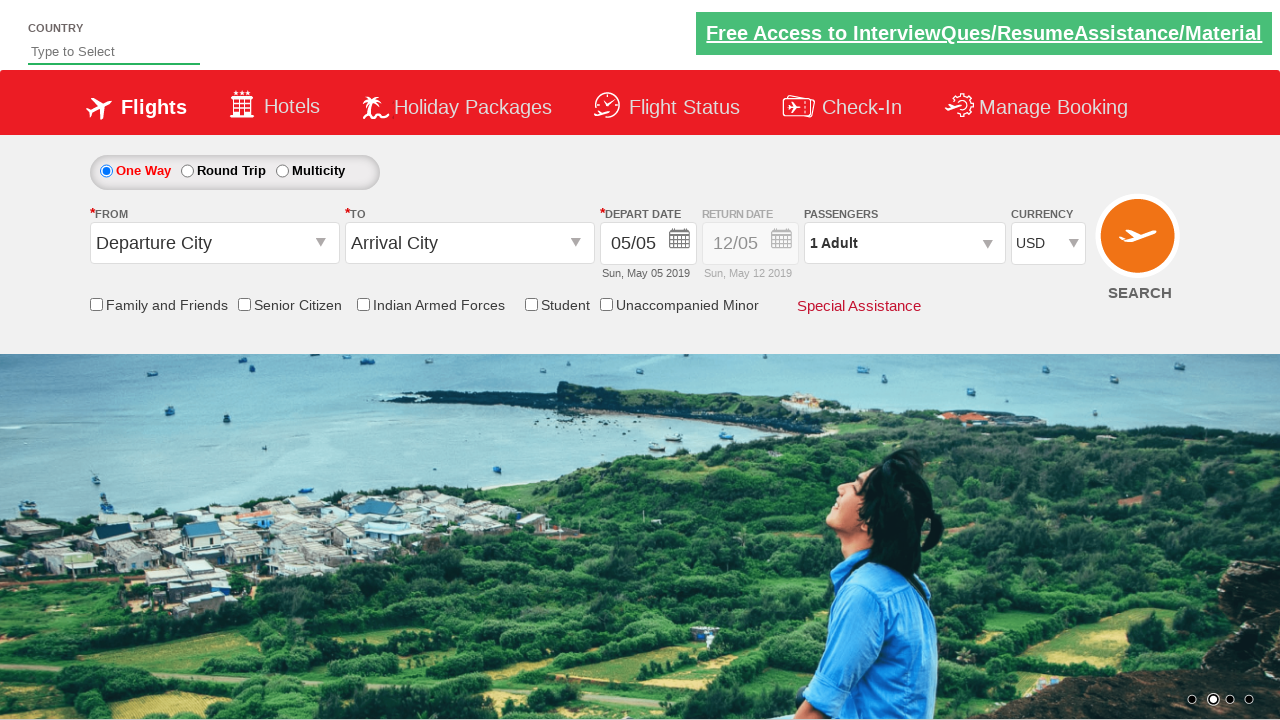

Selected dropdown option by visible text 'AED' on select#ctl00_mainContent_DropDownListCurrency
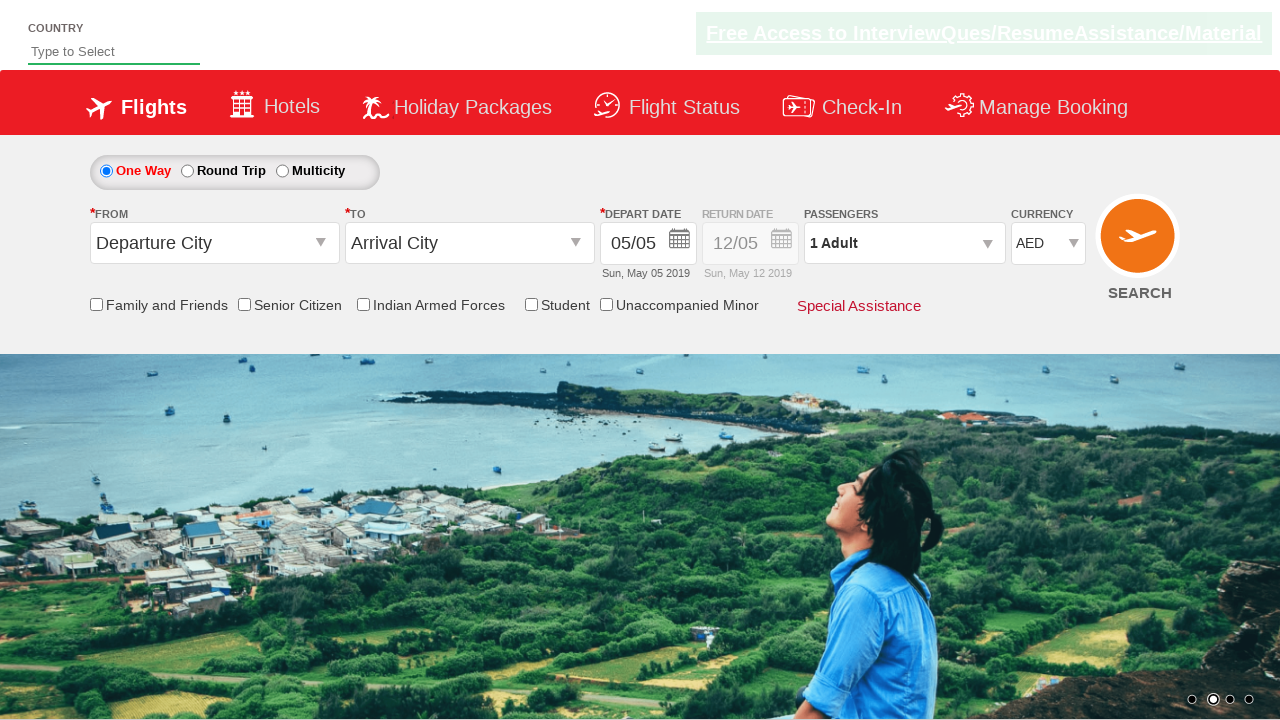

Retrieved selected dropdown value after AED selection
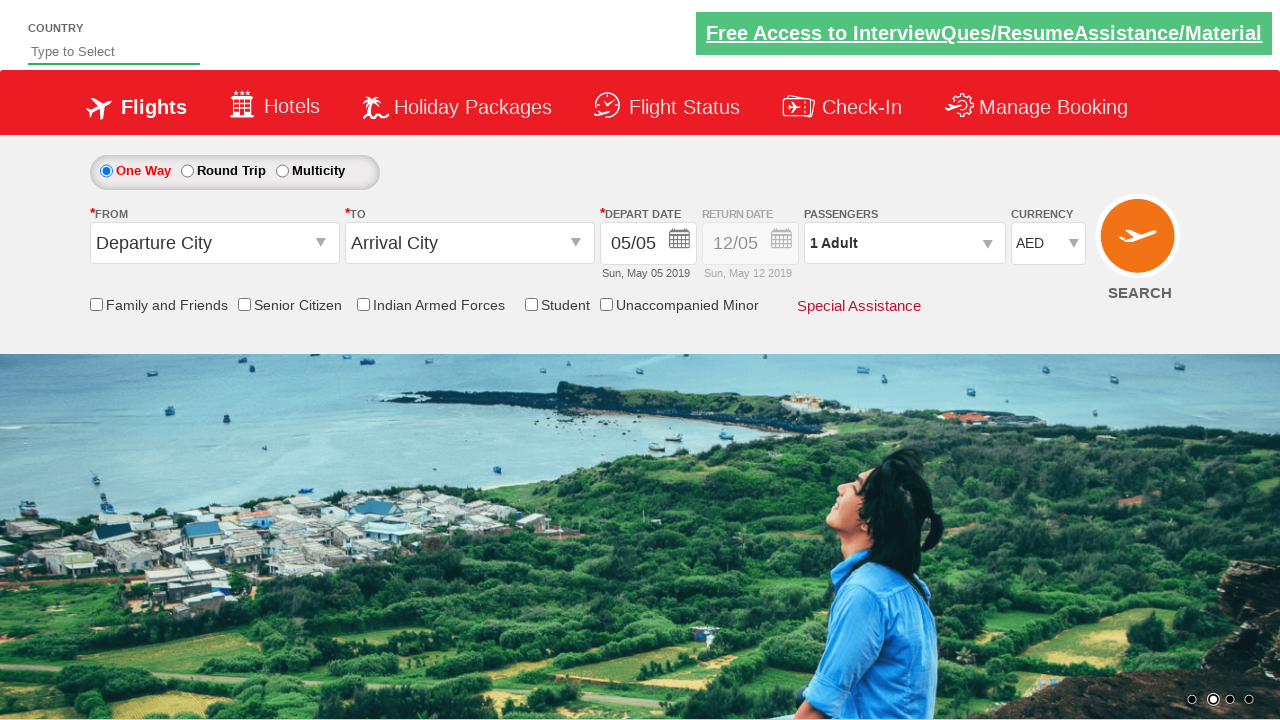

Printed selected option text content for AED
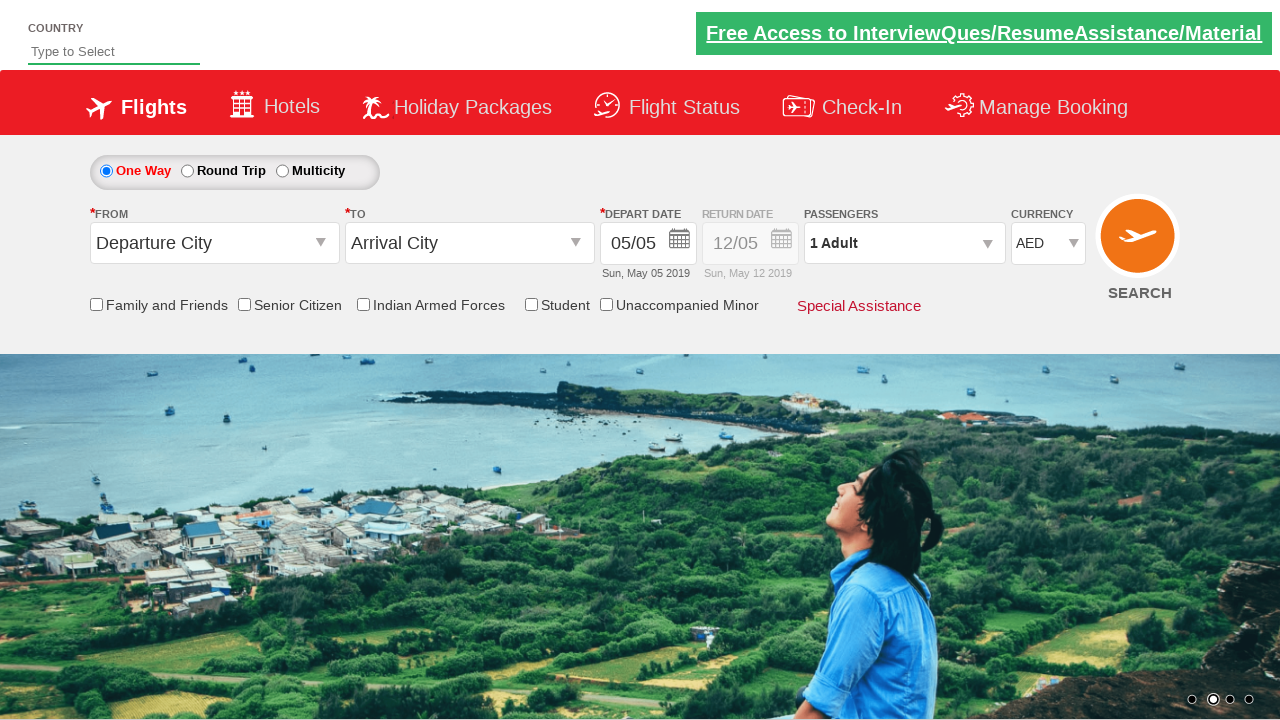

Selected dropdown option by value 'INR' on select#ctl00_mainContent_DropDownListCurrency
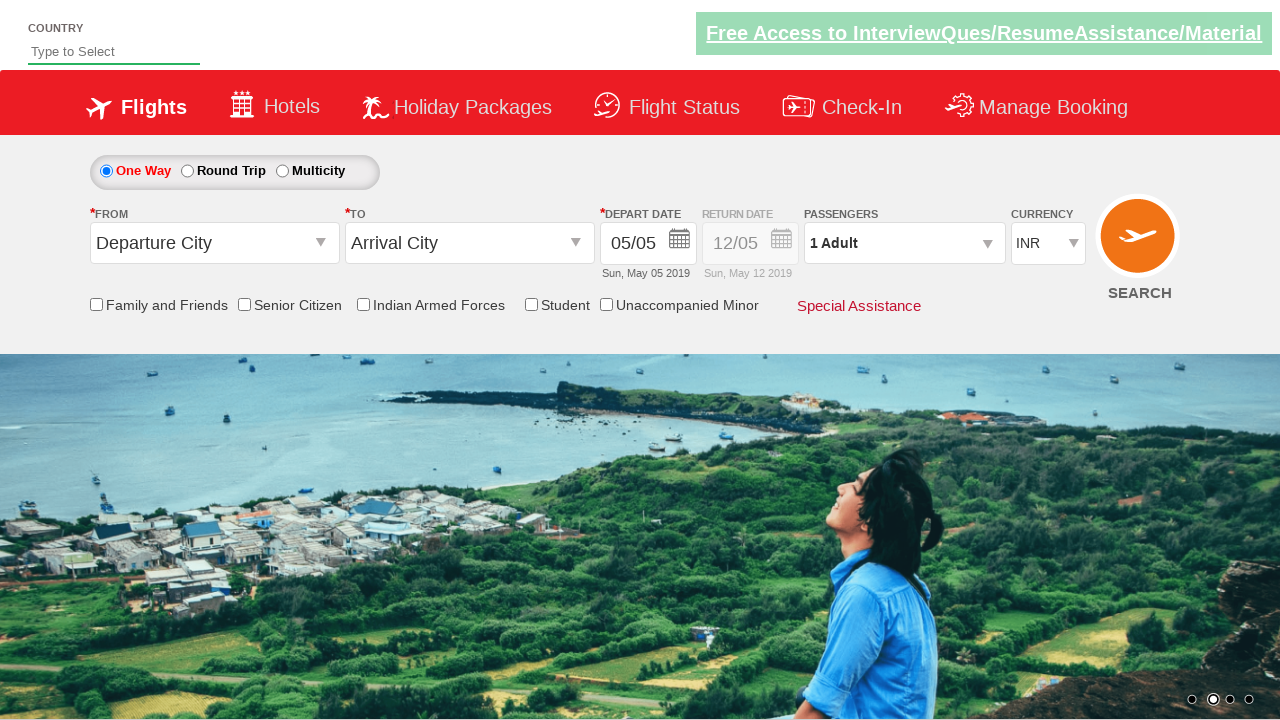

Retrieved selected dropdown value after INR selection
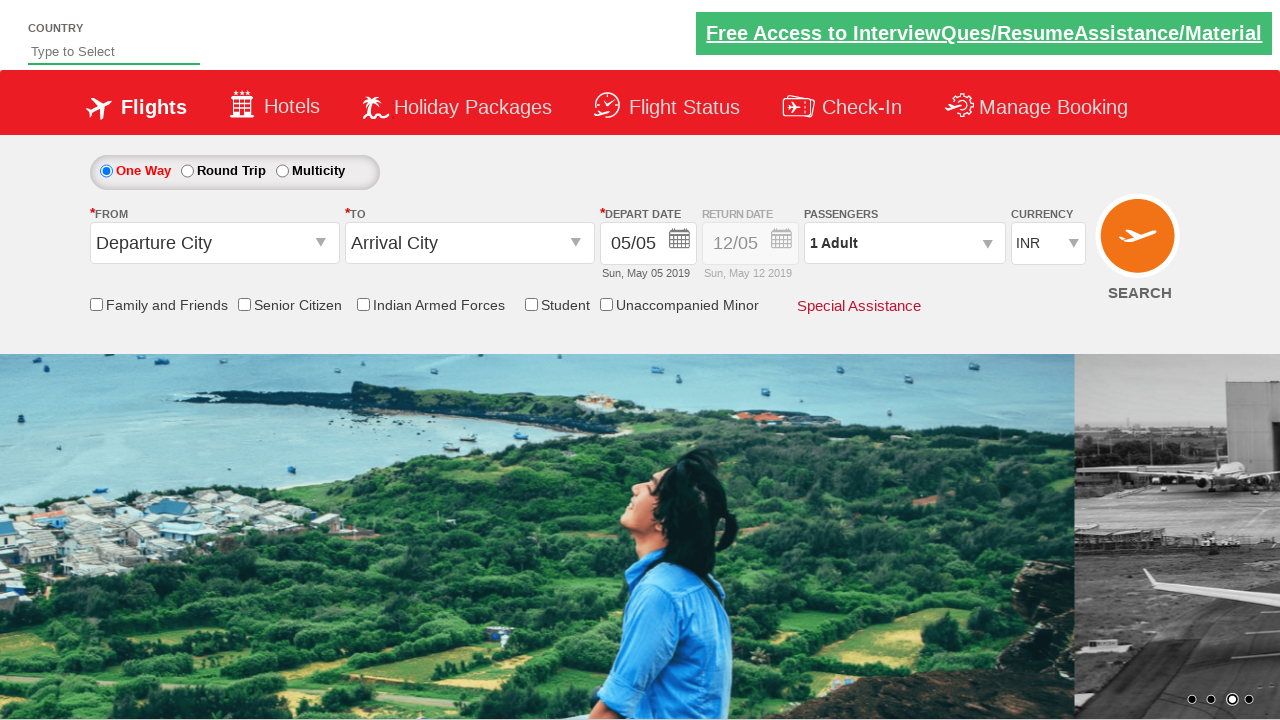

Printed selected option text content for INR
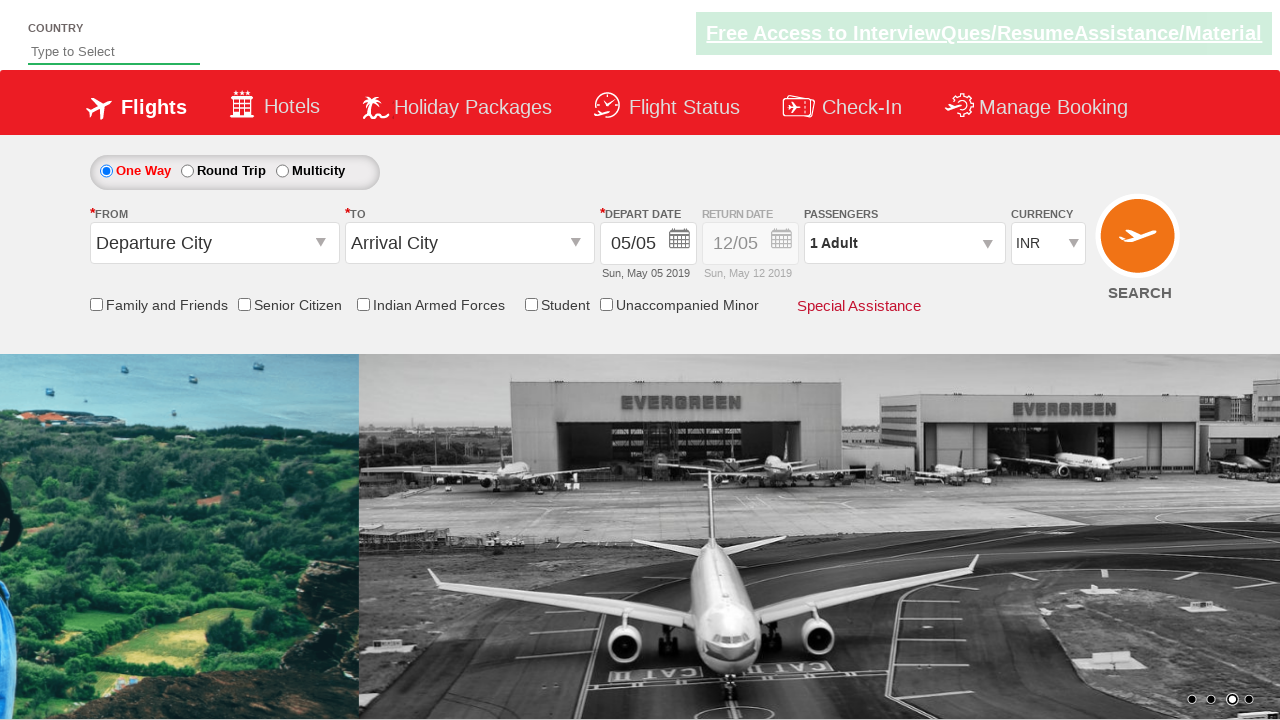

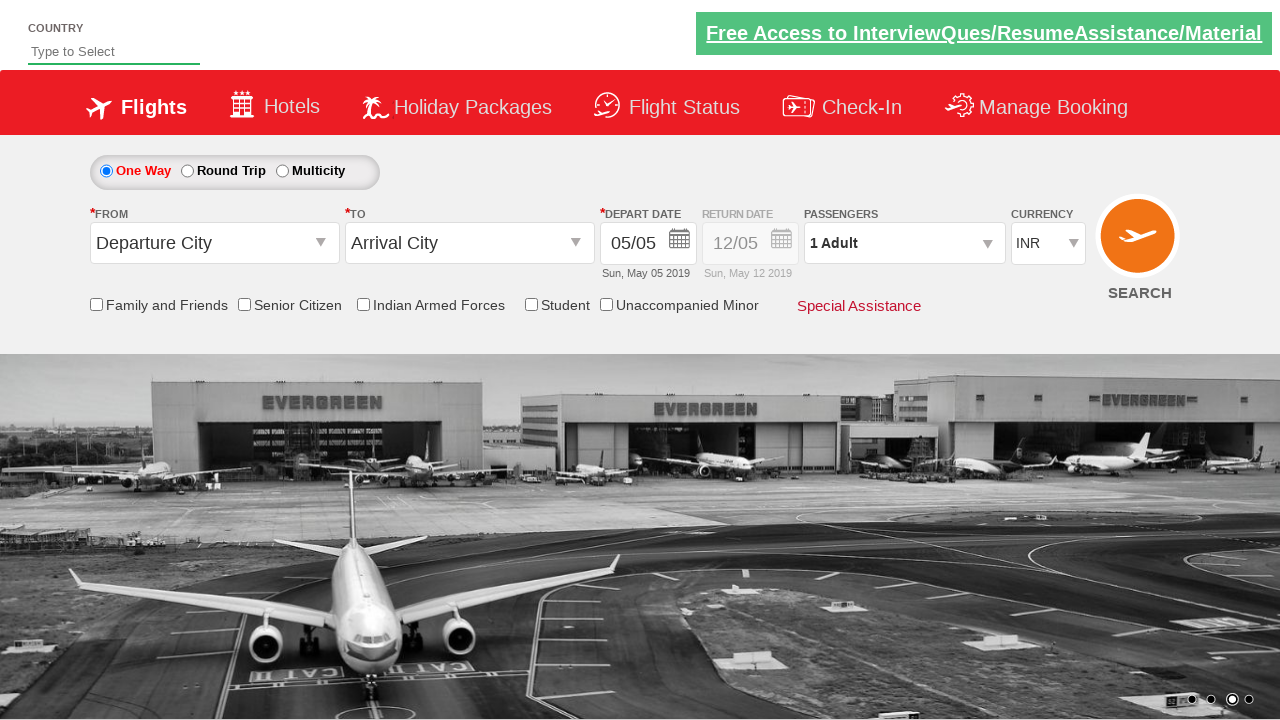